Clicks the Get Started button and verifies the URL contains the anchor fragment

Starting URL: https://practice.sdetunicorns.com

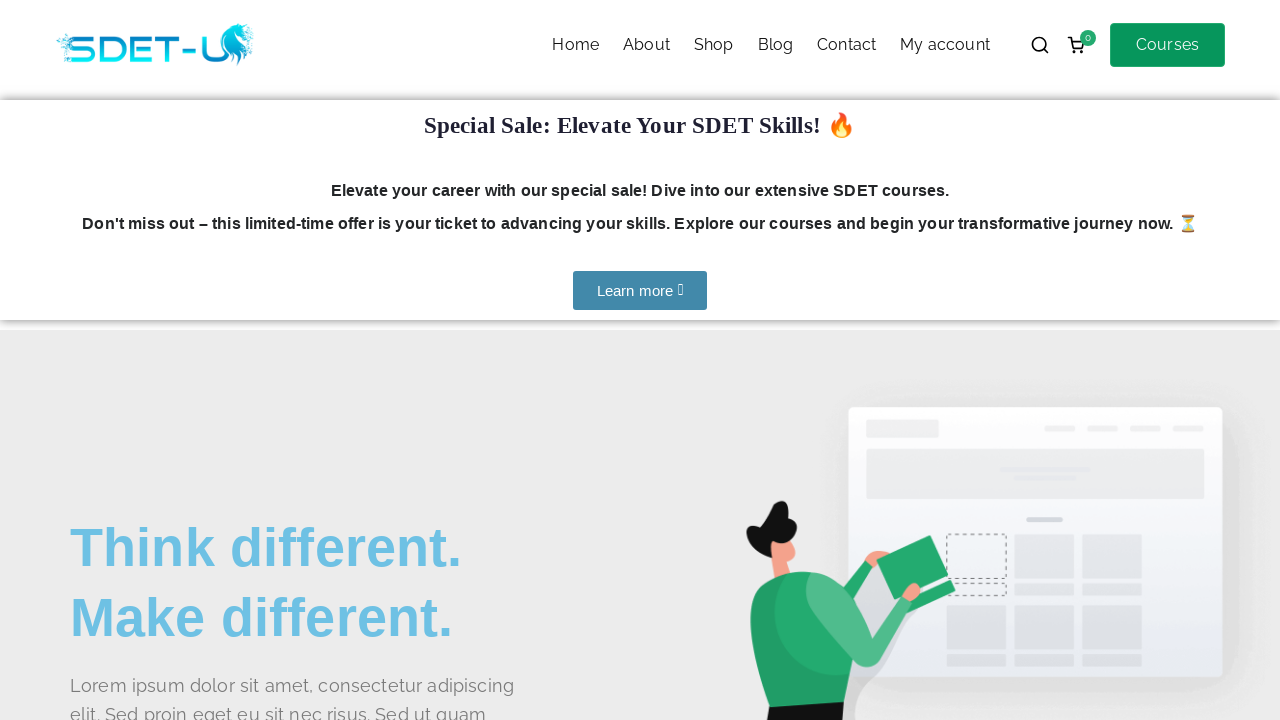

Clicked Get Started button using CSS selector '#get-started' at (140, 361) on #get-started
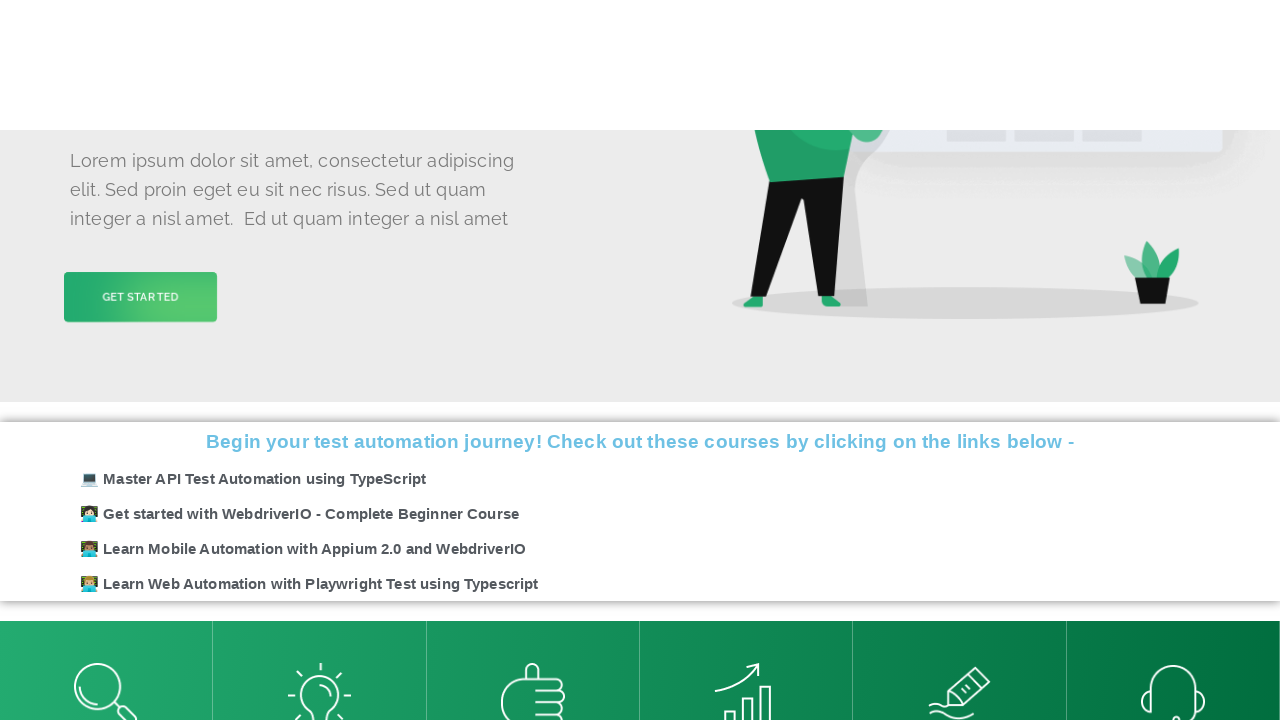

Verified URL contains anchor fragment '#get-started'
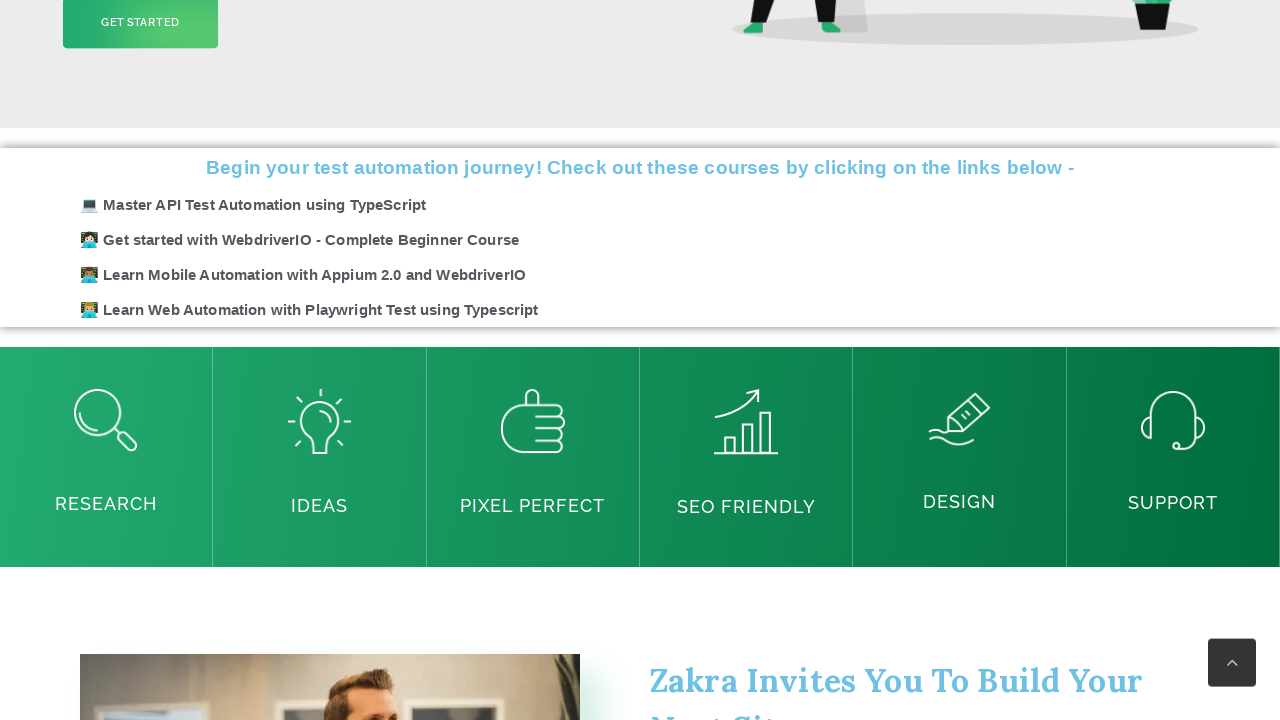

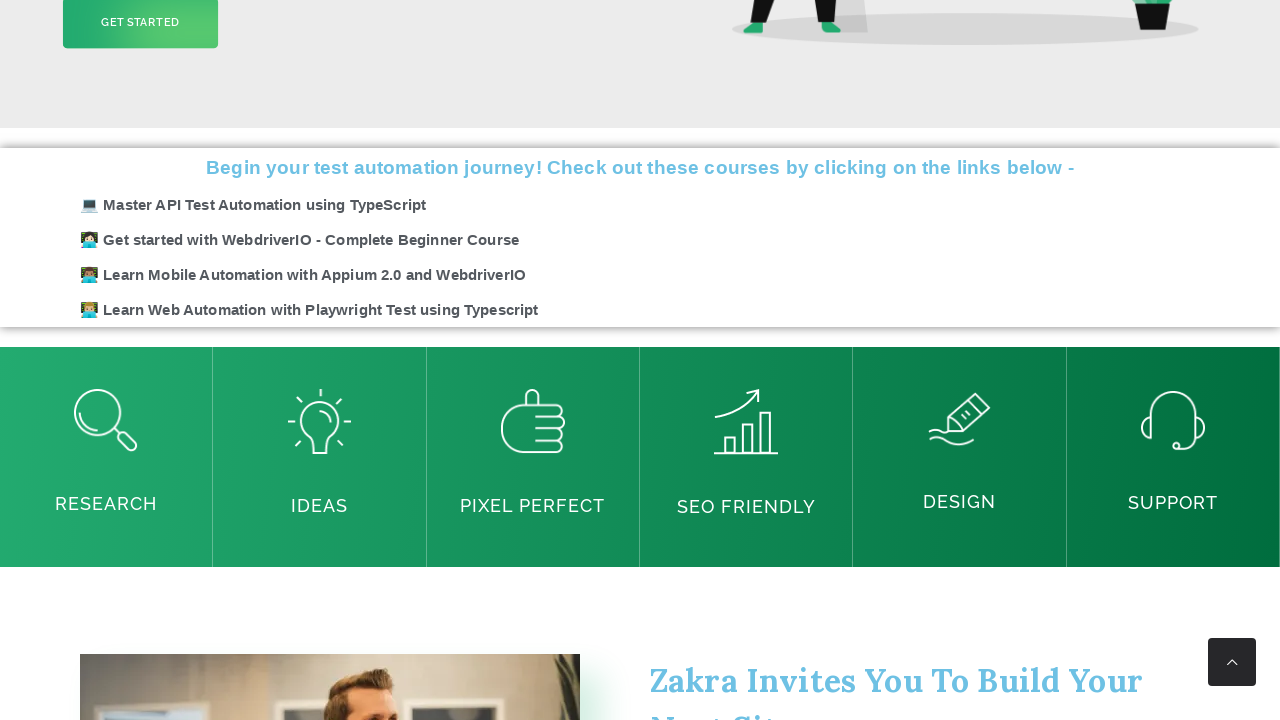